Tests wait functionality by clicking on primary button after it becomes visible, waiting for a cover element to disappear, then clicking the secondary button

Starting URL: https://jihedlassoued1.github.io/Selenium-html/wait.html

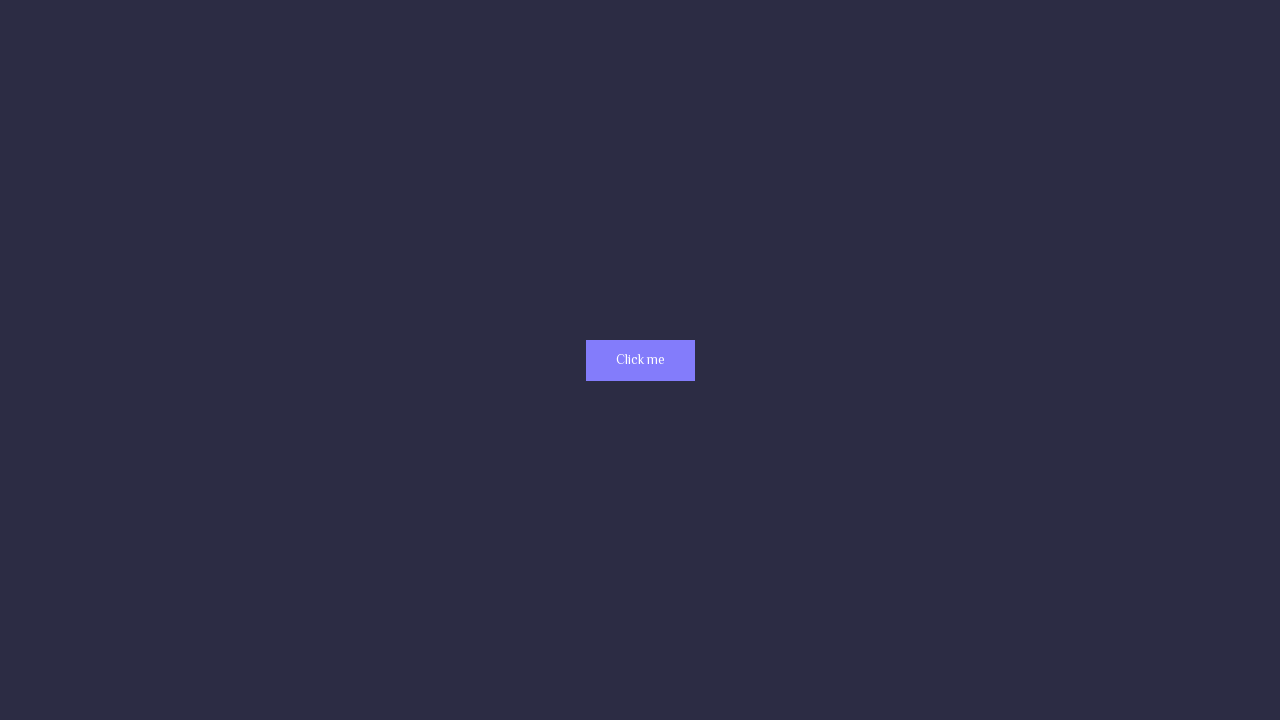

Waited for primary button to become visible
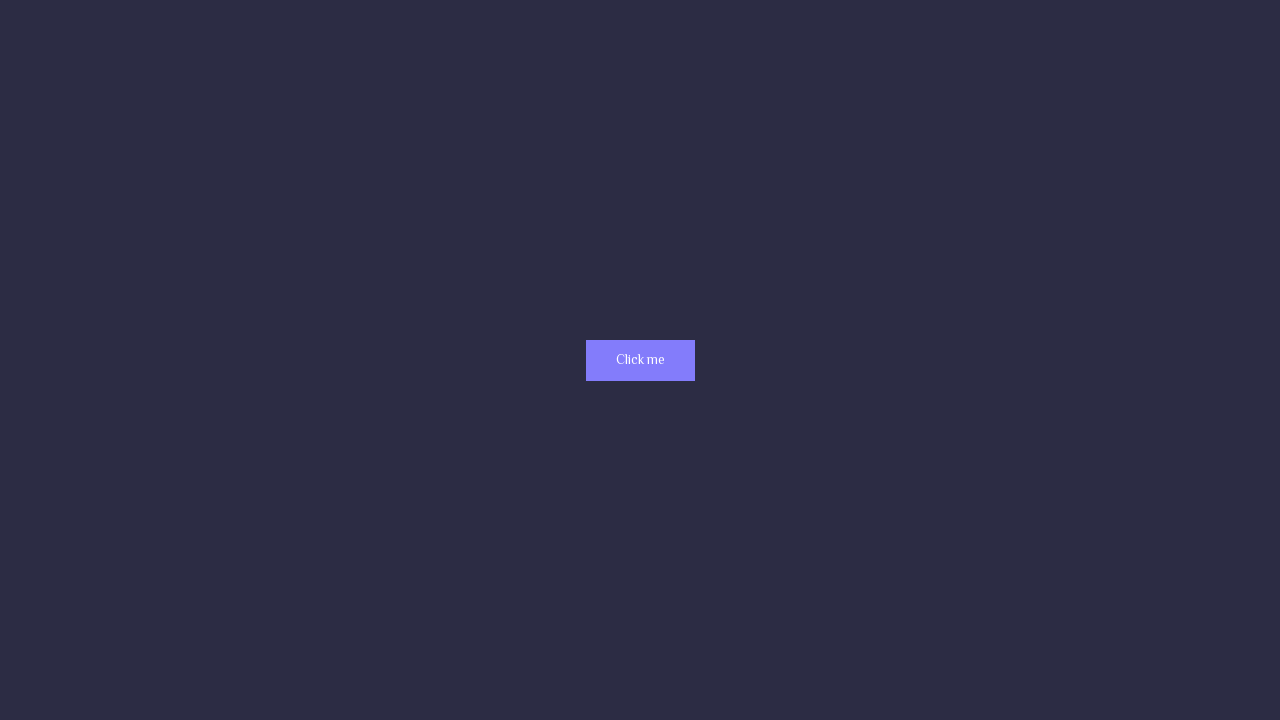

Clicked primary button at (640, 360) on .primary
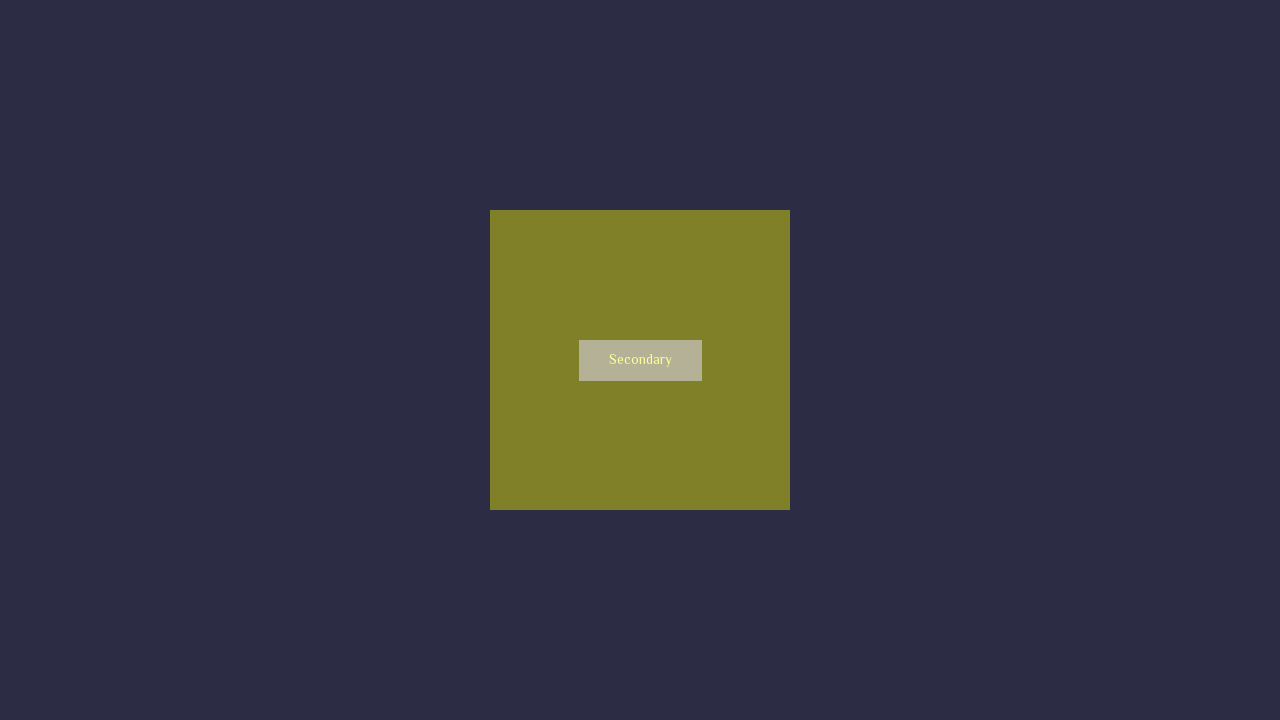

Waited for cover element to disappear
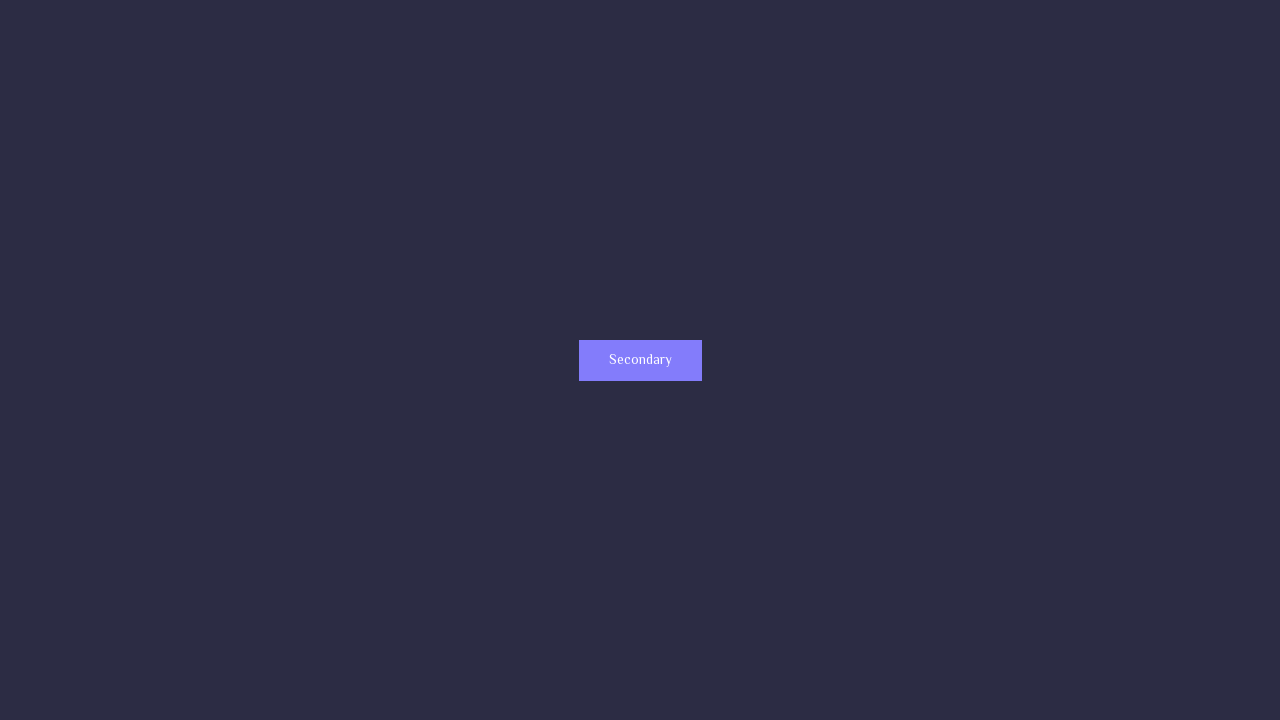

Clicked secondary button at (640, 360) on .secondary
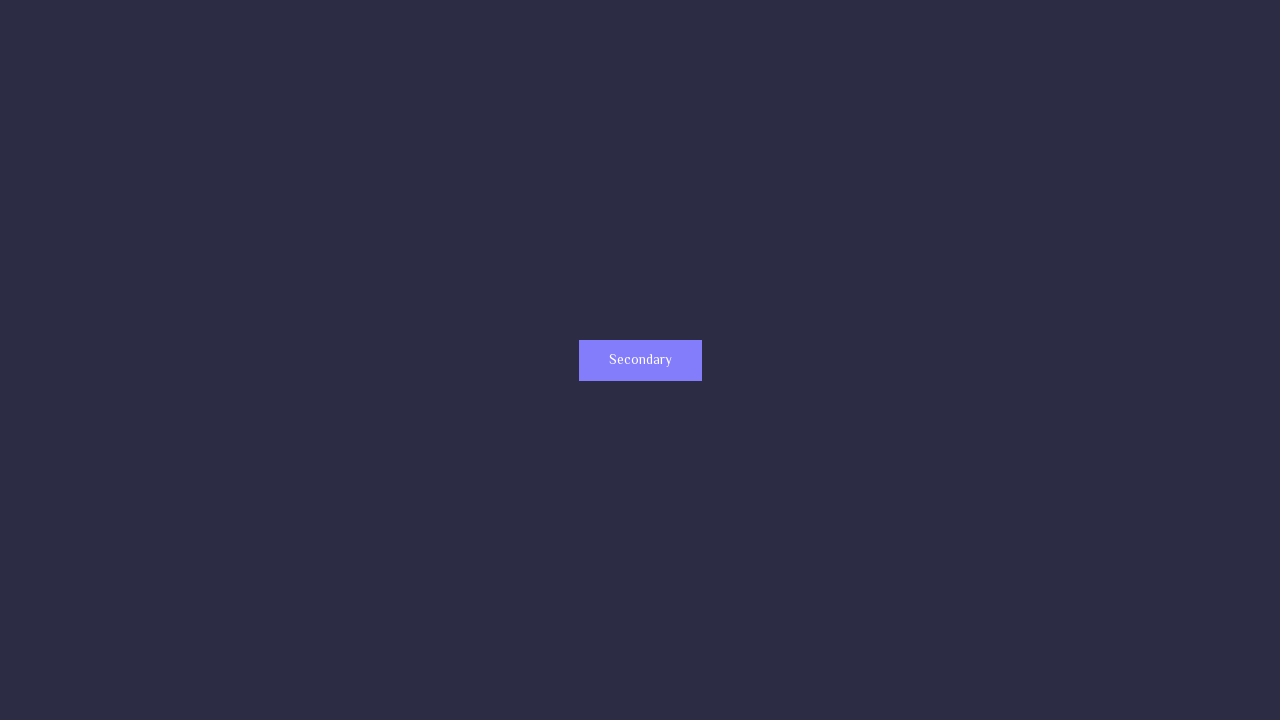

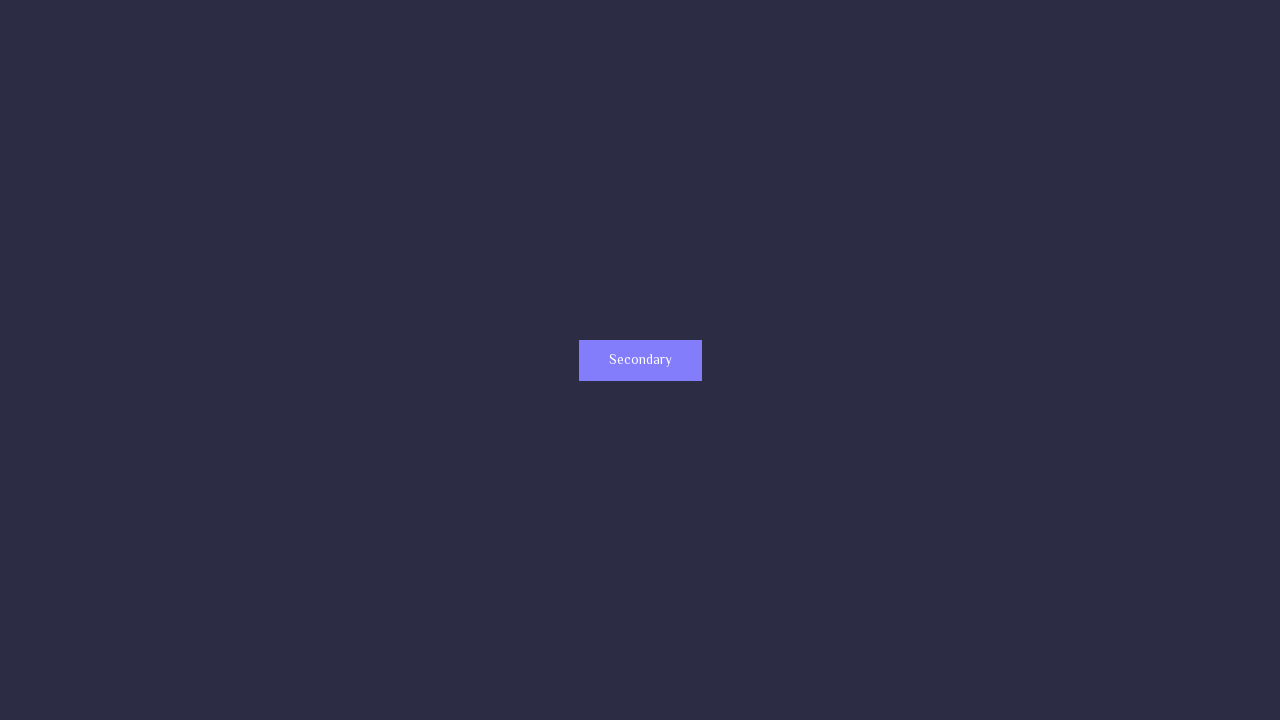